Tests UI interactions on a Blogspot page by clicking on page elements, selecting a radio button, and filling a text area with text.

Starting URL: http://omayo.blogspot.com/

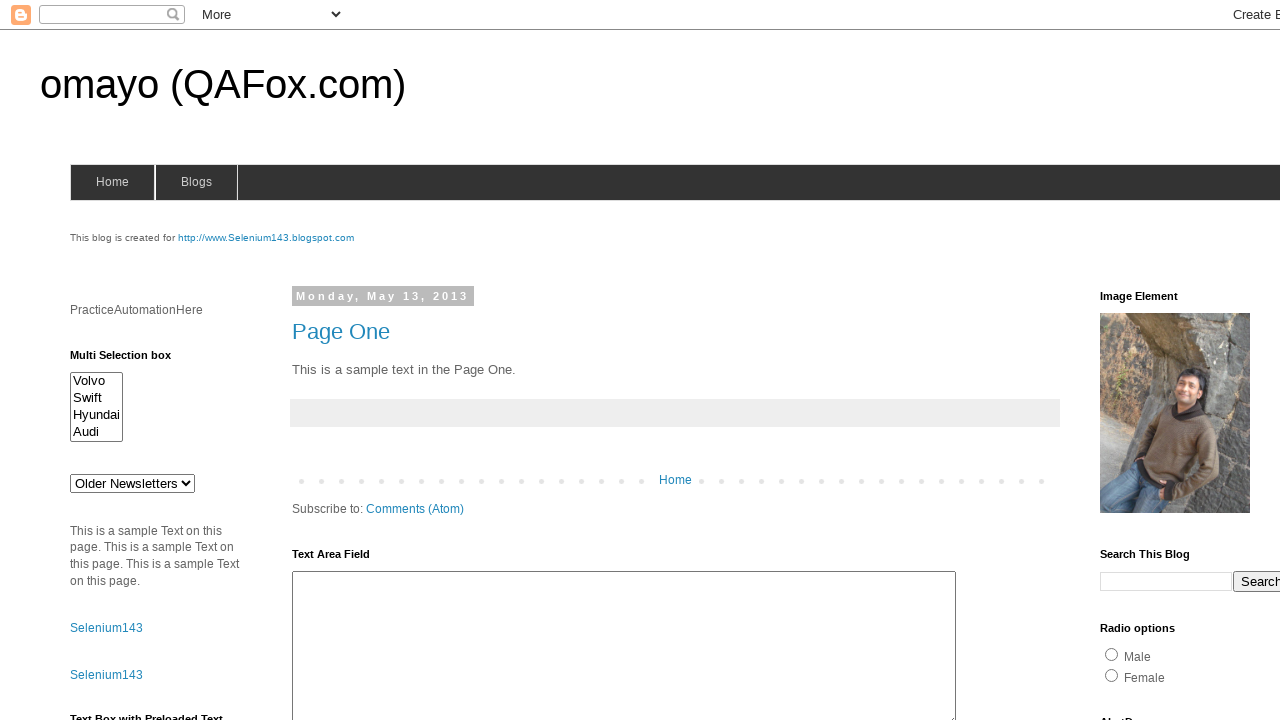

Clicked on blog post heading at (675, 332) on xpath=//div[@id='Blog1']/div[1]/div/div/div/div[1]/h3
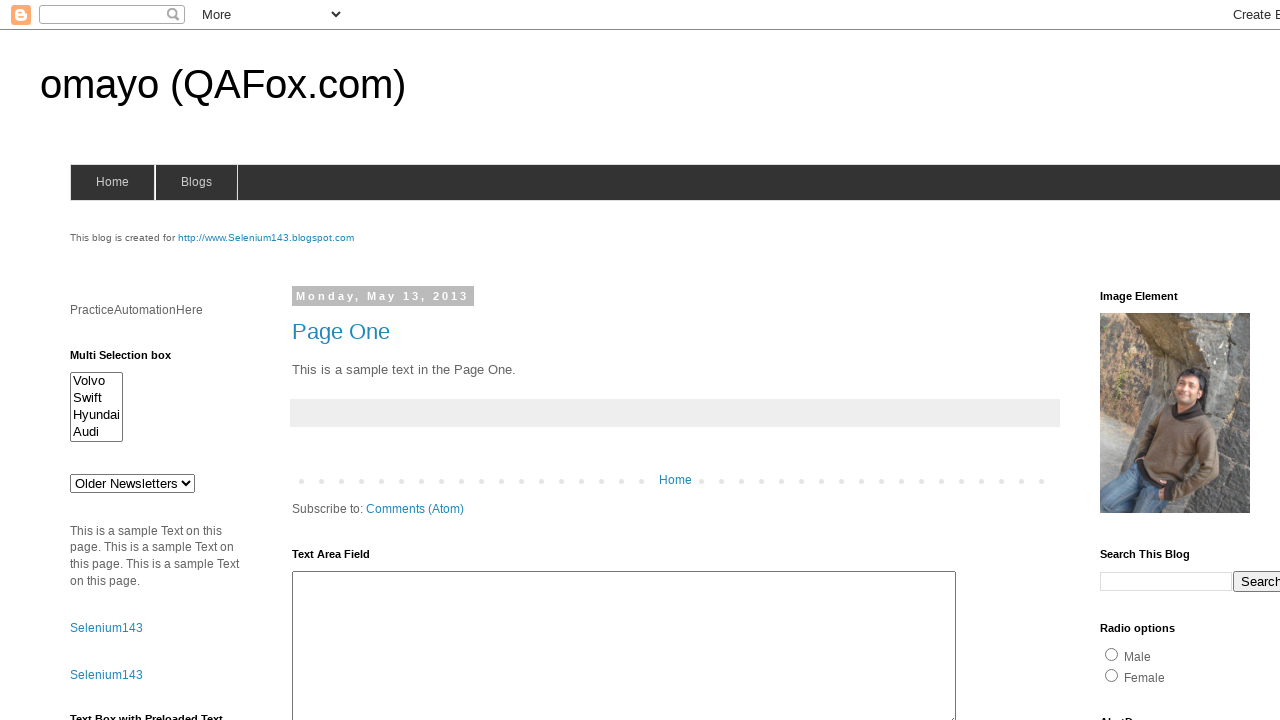

Retrieved page title: omayo (QAFox.com)
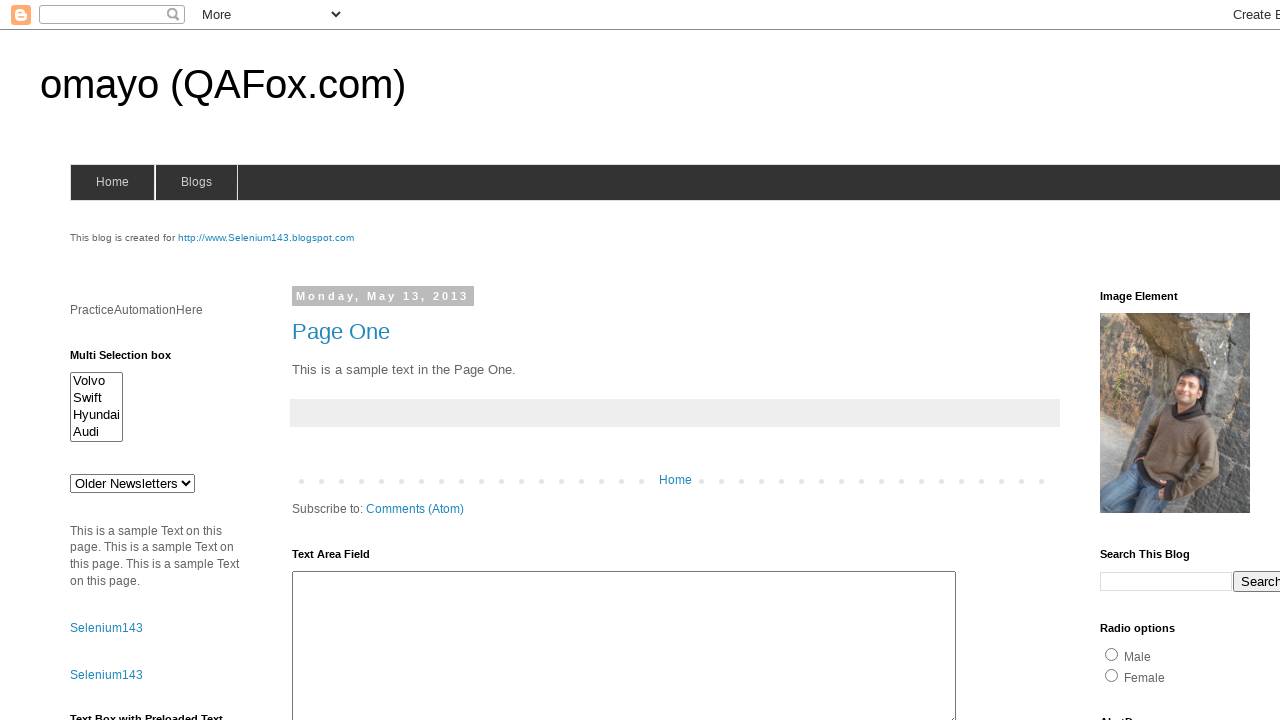

Clicked home button at (112, 182) on #home
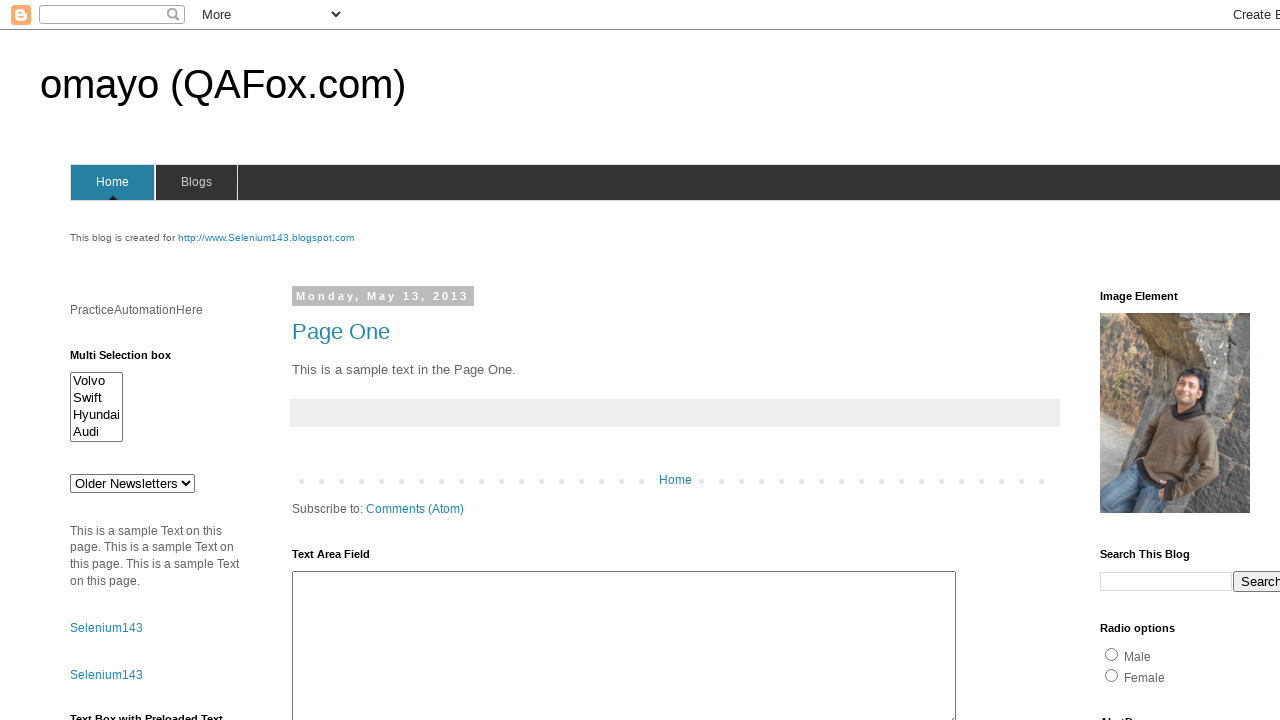

Selected gender radio button (radio2) at (1112, 675) on #radio2
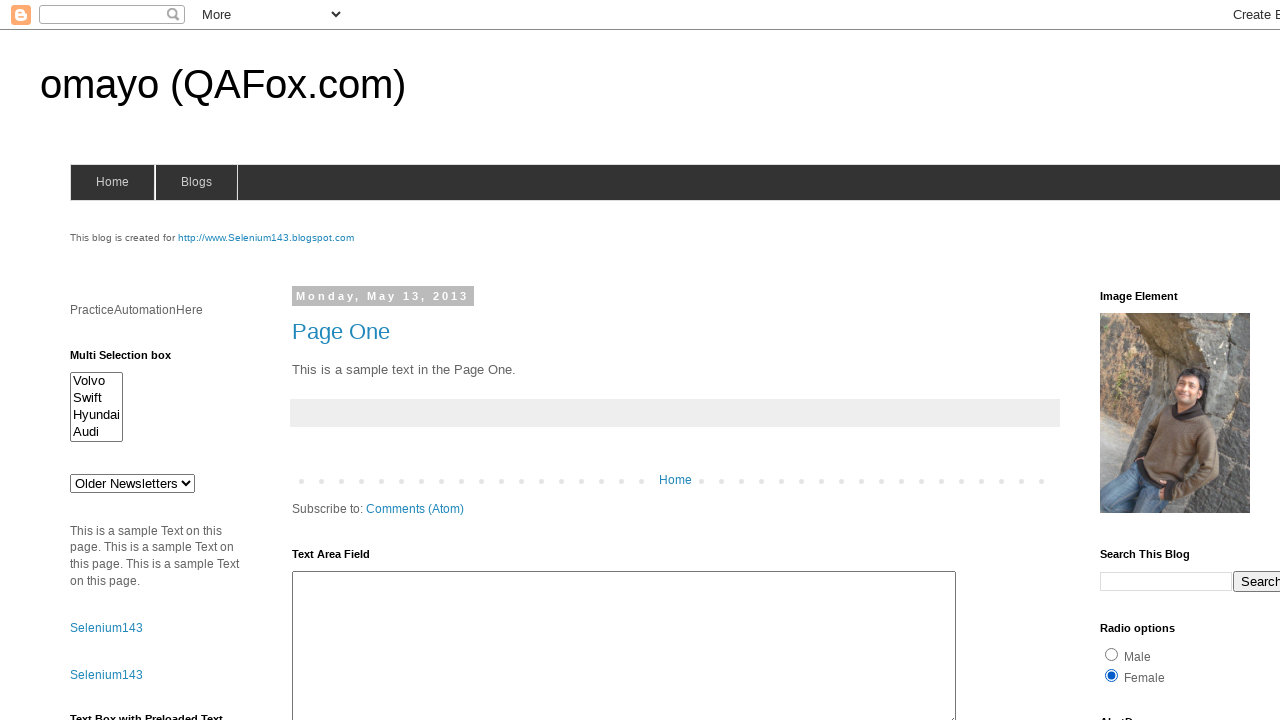

Cleared text area on #ta1
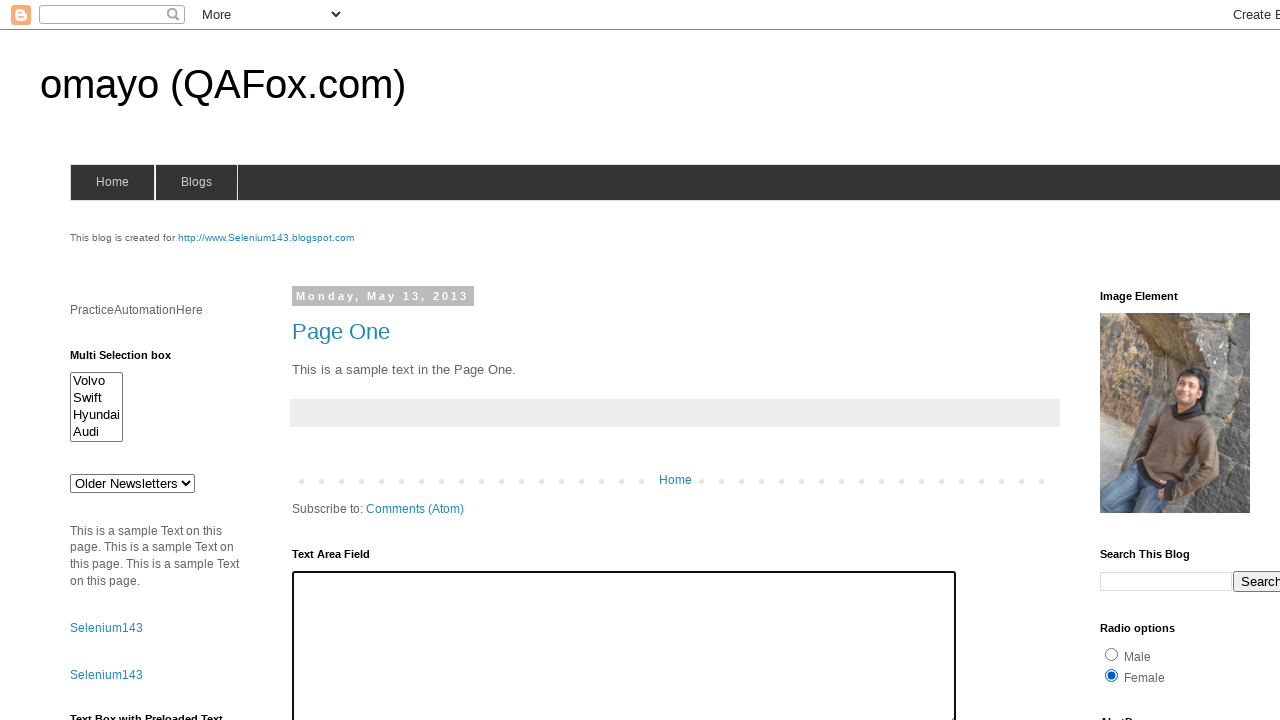

Filled text area with 'my name is mazhar' on #ta1
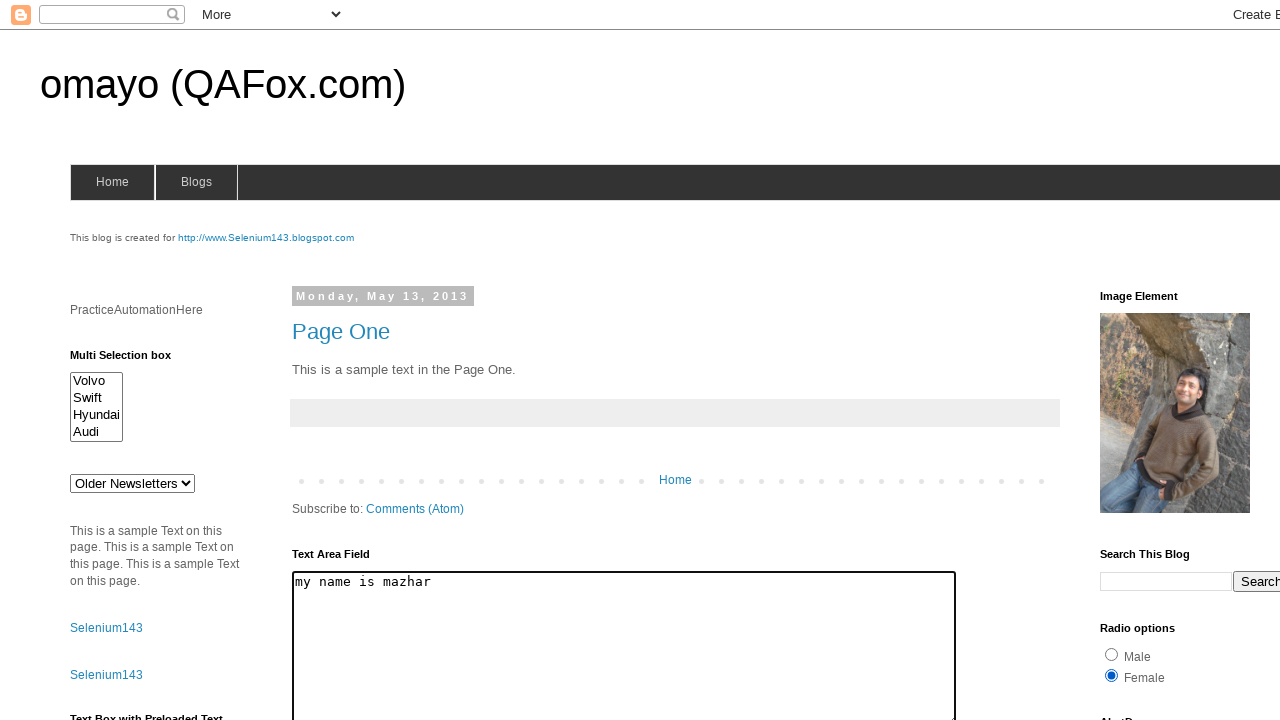

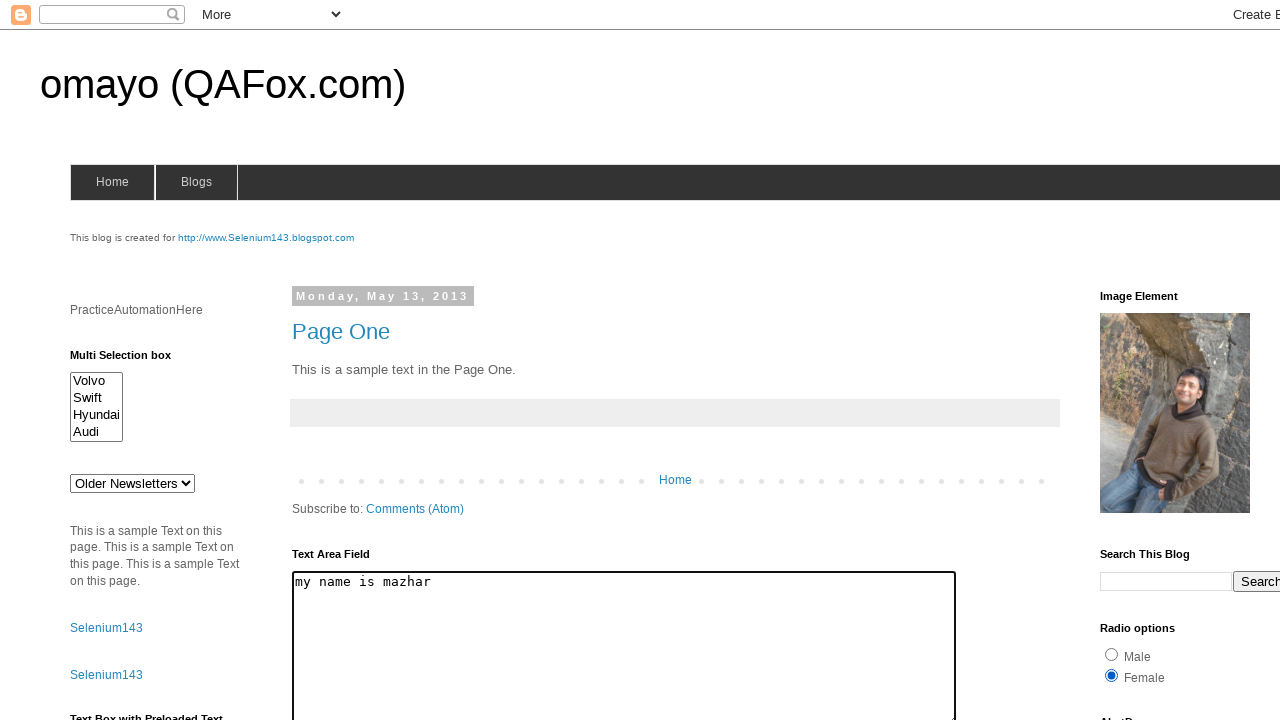